Tests select dropdown functionality by selecting options using three different methods: by index, by value, and by visible text on a W3School example page.

Starting URL: https://www.w3school.com.cn/tiy/t.asp?f=eg_html_elements_select

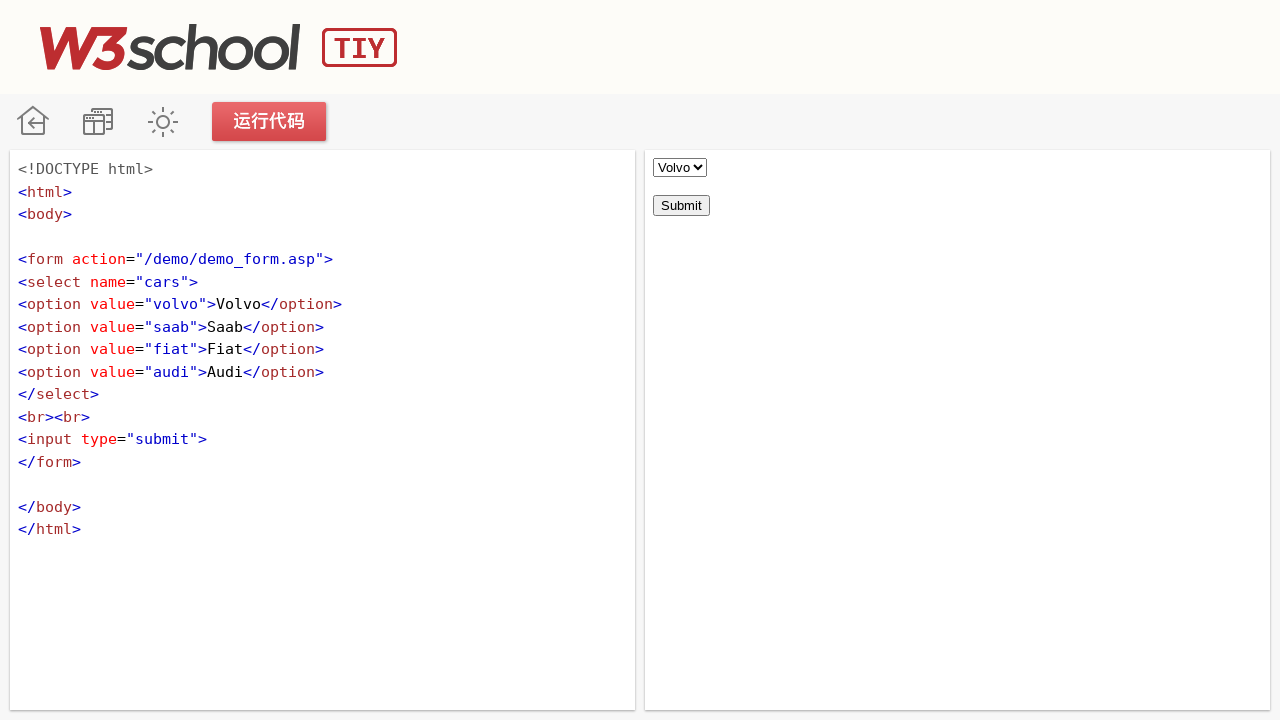

Waited for select dropdown element to load in iframe
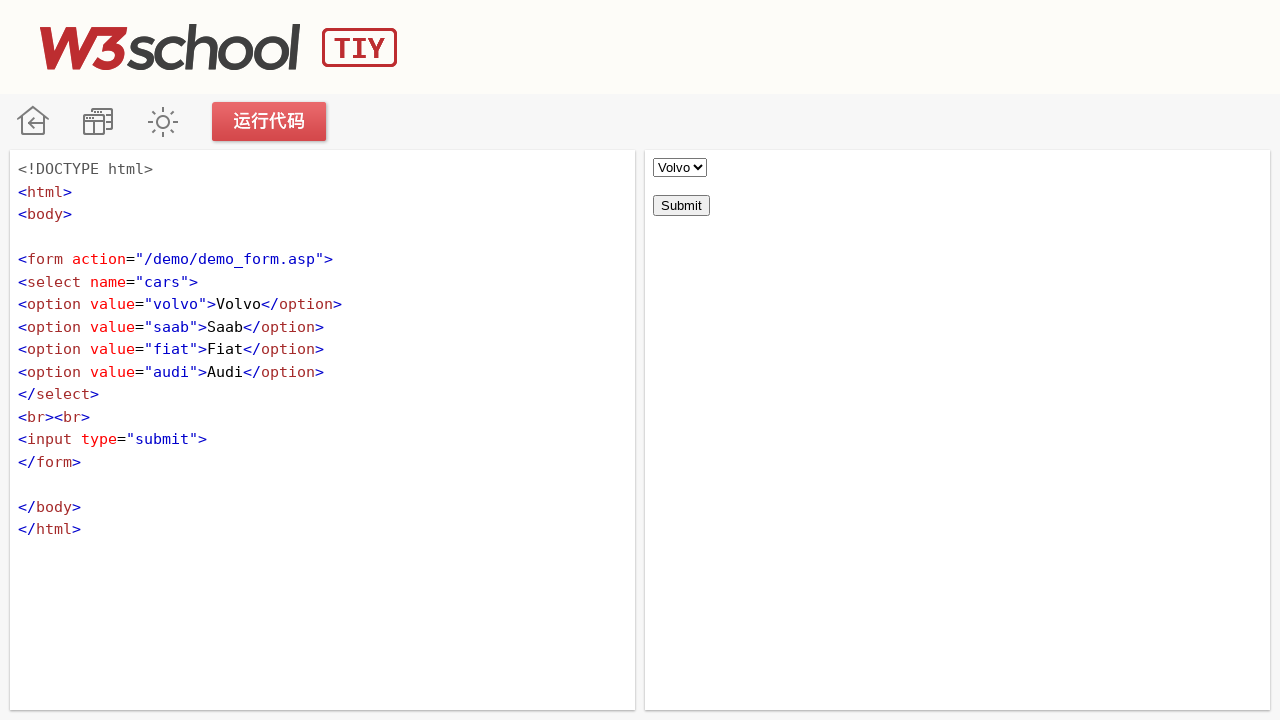

Selected dropdown option by index 1 (Saab) on #iframeResult >> internal:control=enter-frame >> select[name="cars"]
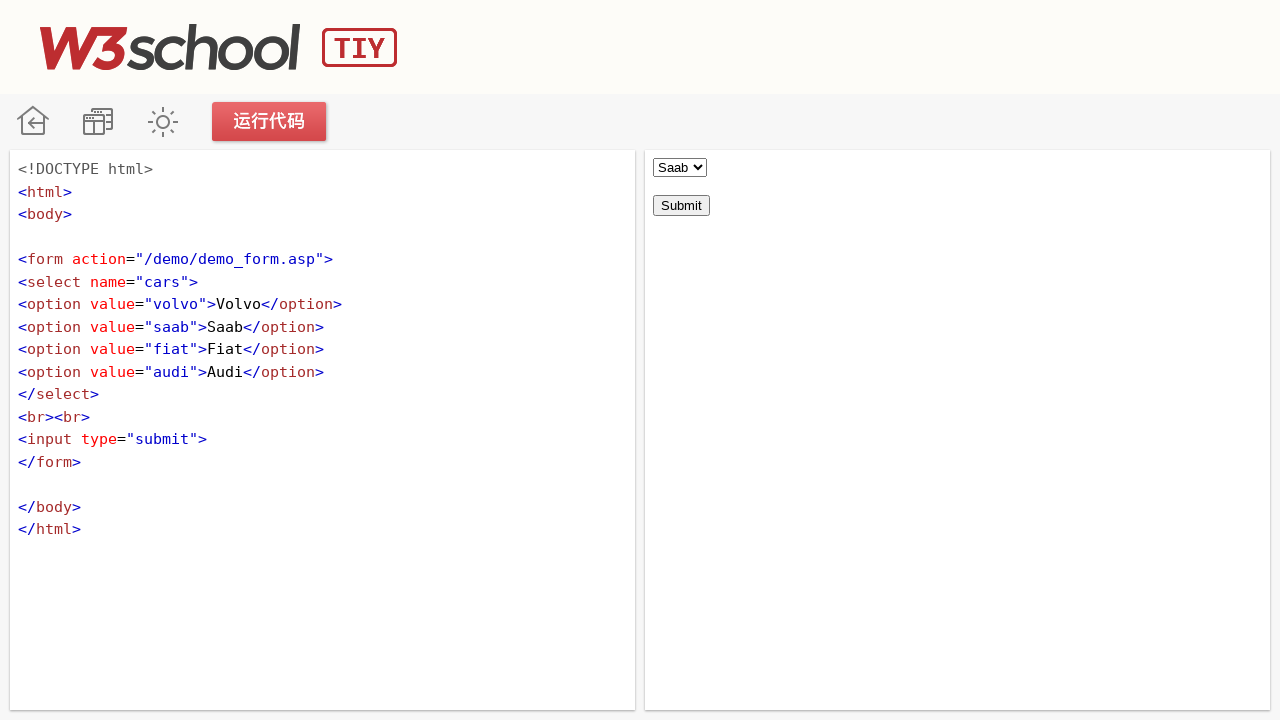

Selected dropdown option by value 'audi' (Audi) on #iframeResult >> internal:control=enter-frame >> select[name="cars"]
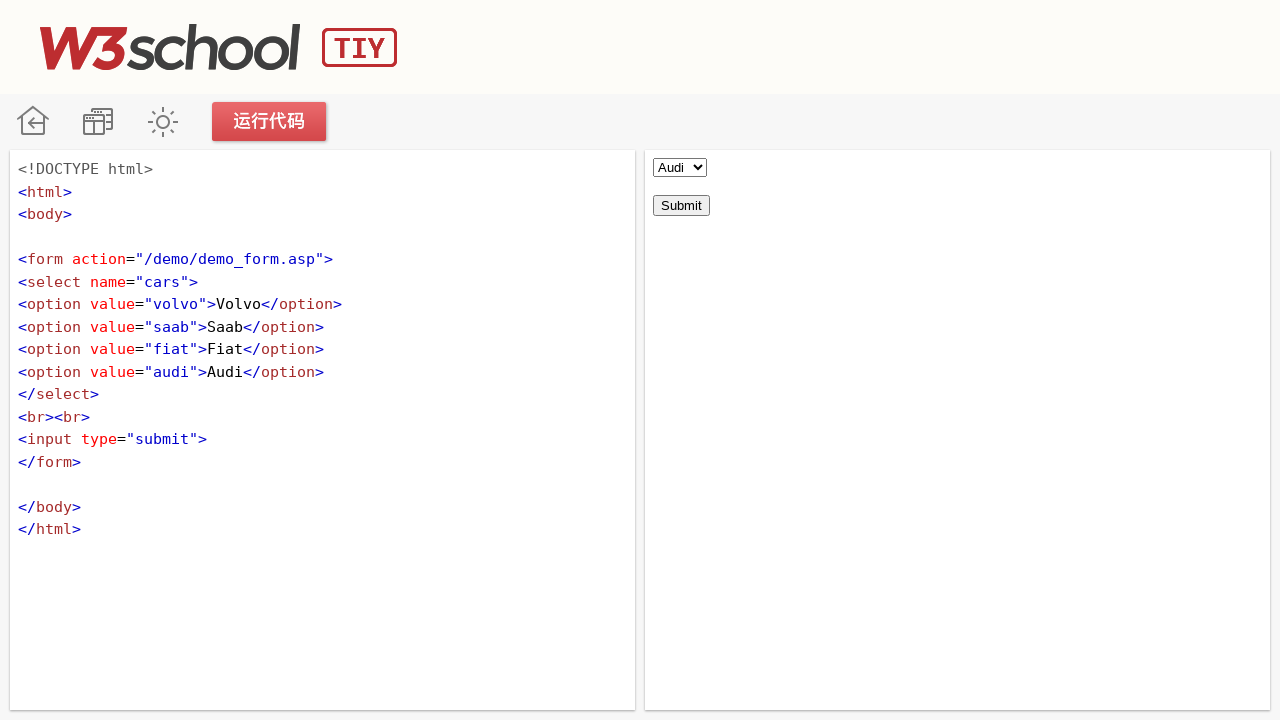

Selected dropdown option by visible text 'Fiat' on #iframeResult >> internal:control=enter-frame >> select[name="cars"]
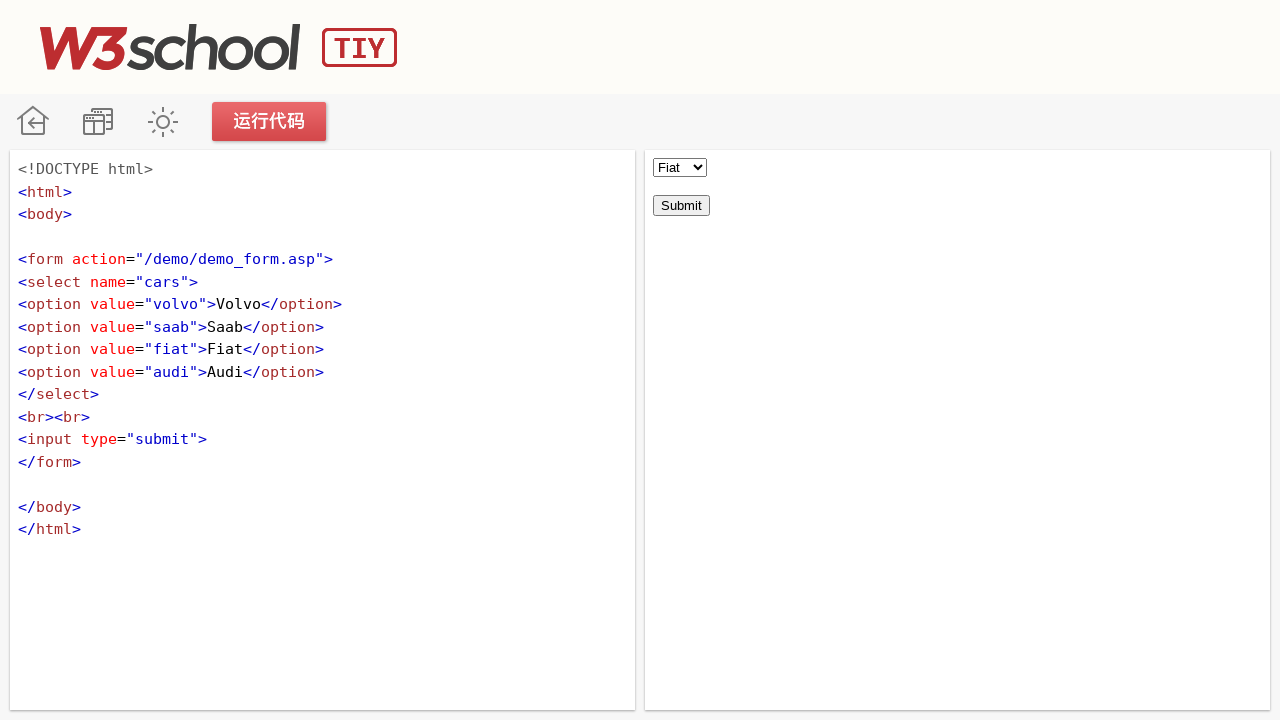

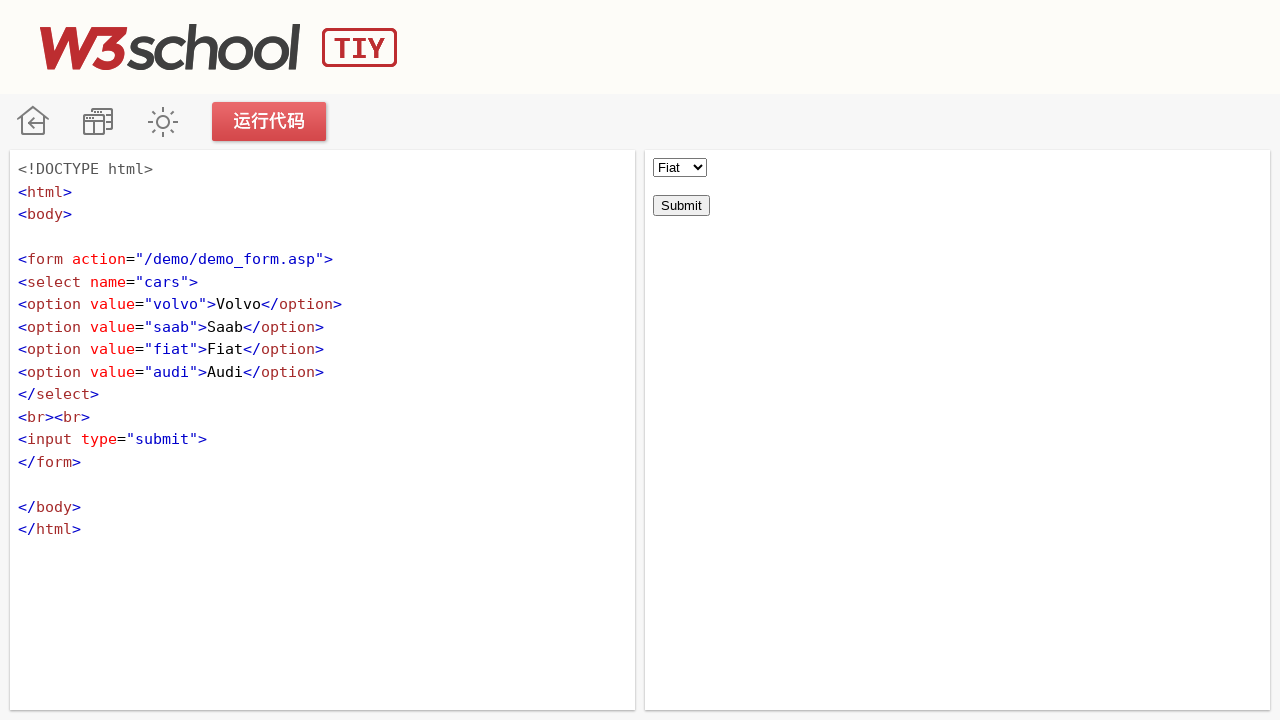